Tests form submission by filling a text field and clicking the submit button, then verifying the success message

Starting URL: https://www.selenium.dev/selenium/web/web-form.html

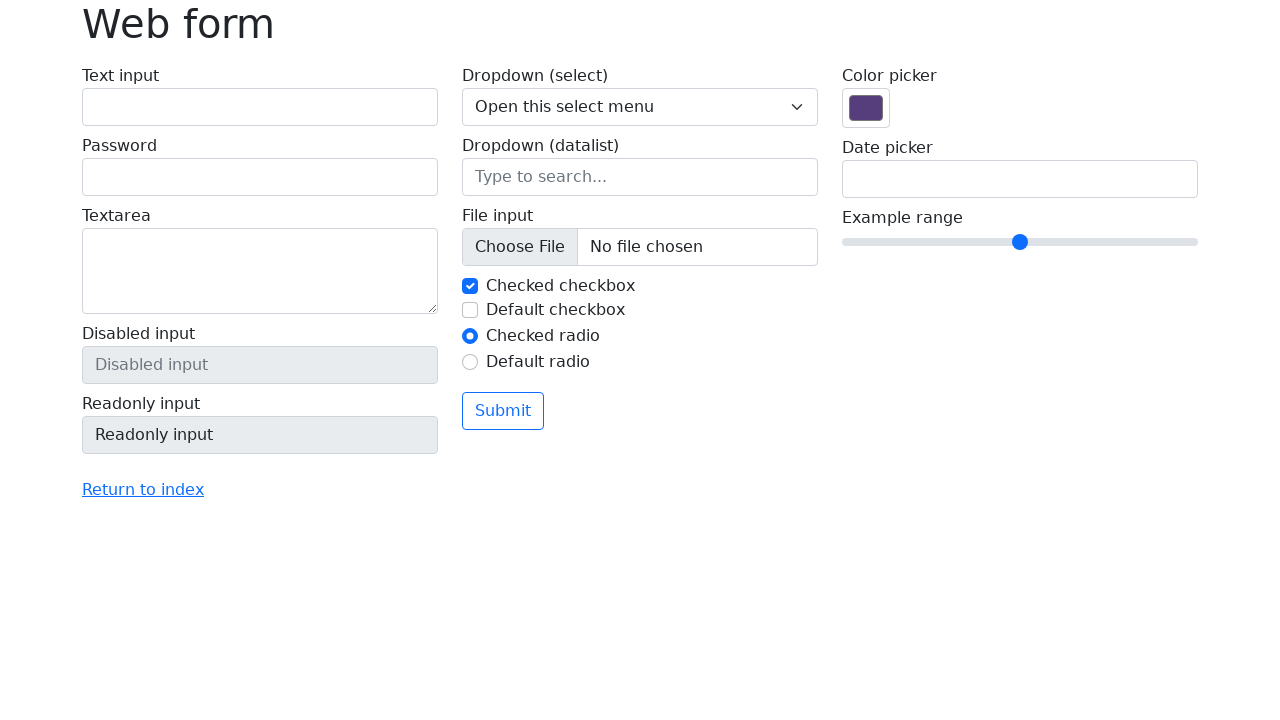

Filled text field with 'Ignas Pangonis' on input[name='my-text']
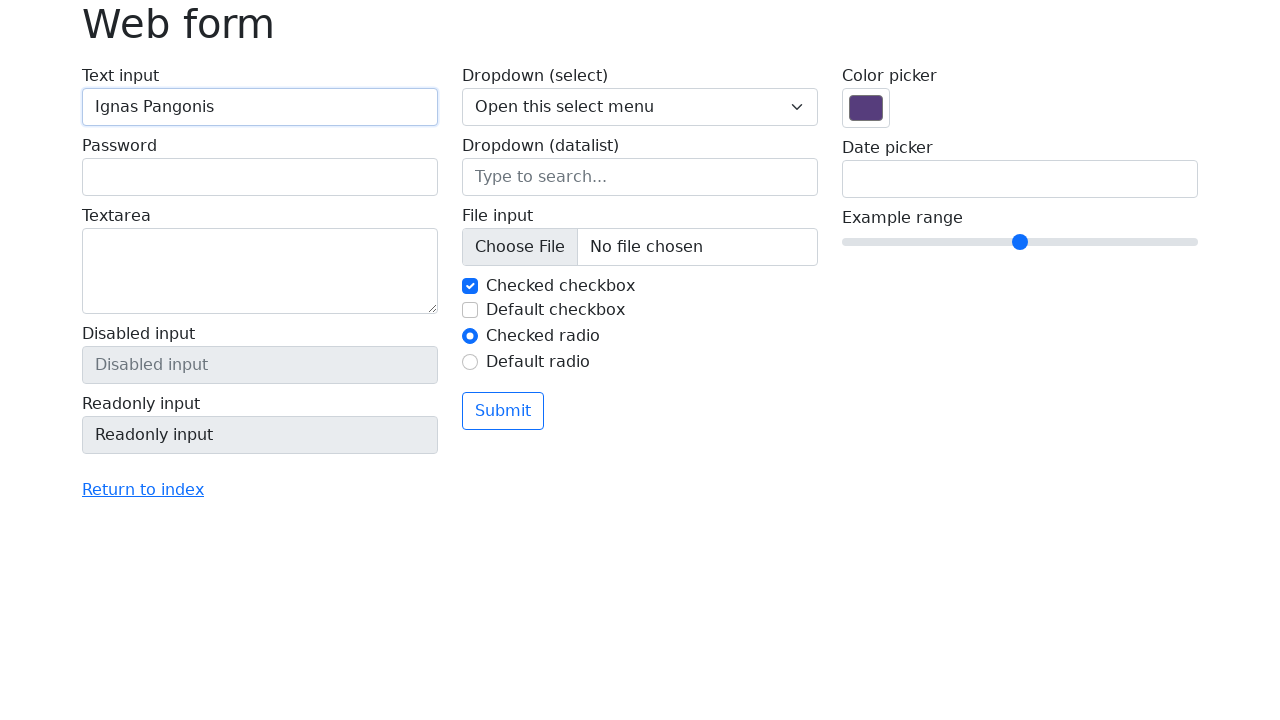

Clicked submit button at (503, 411) on button
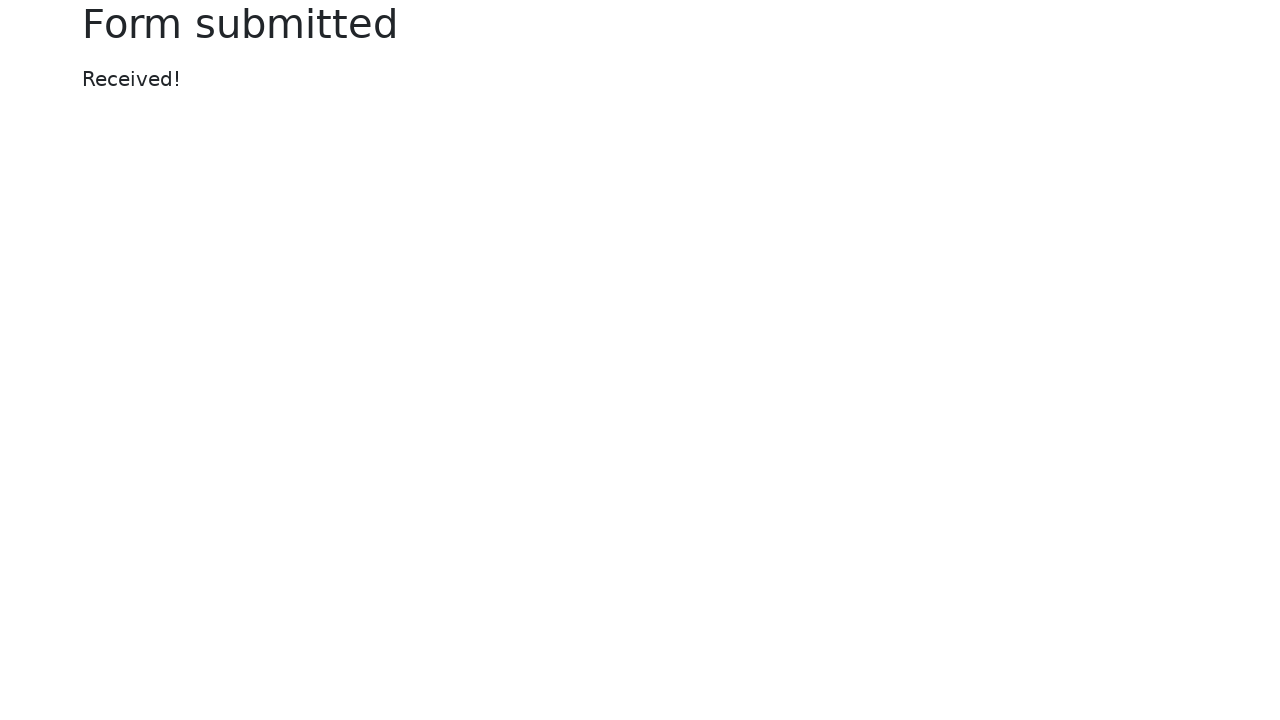

Success message element loaded
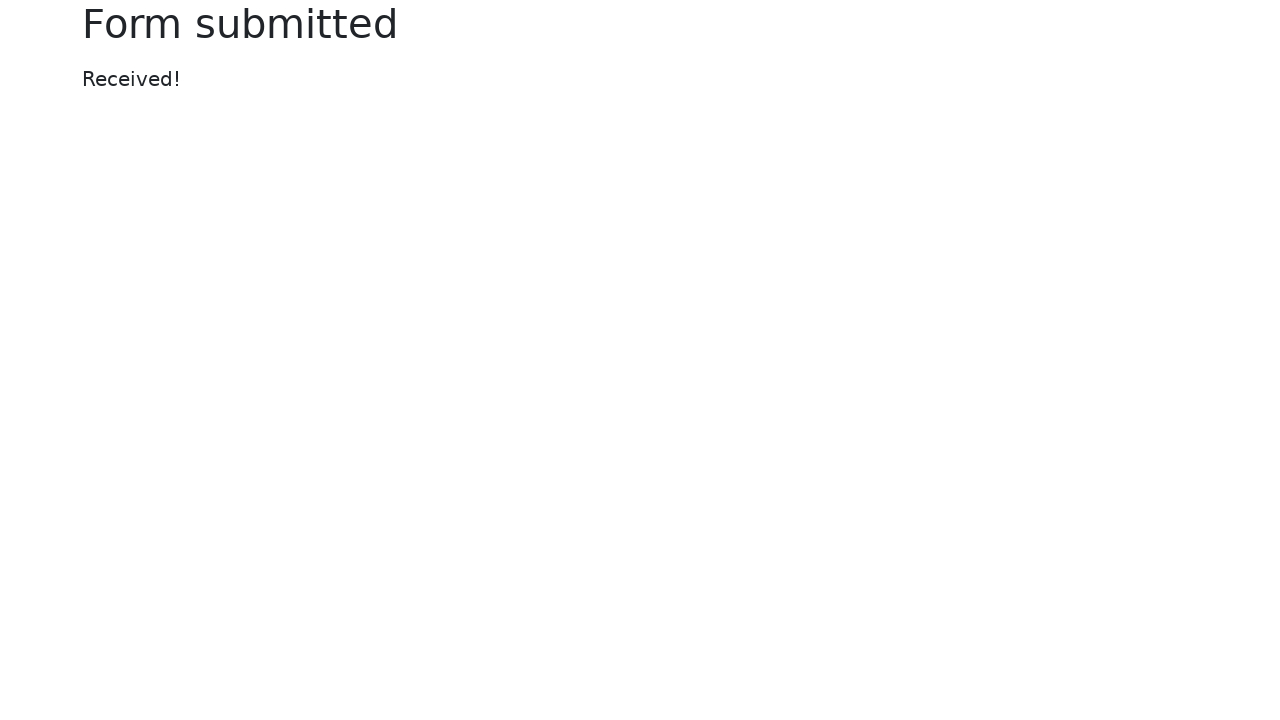

Retrieved success message text
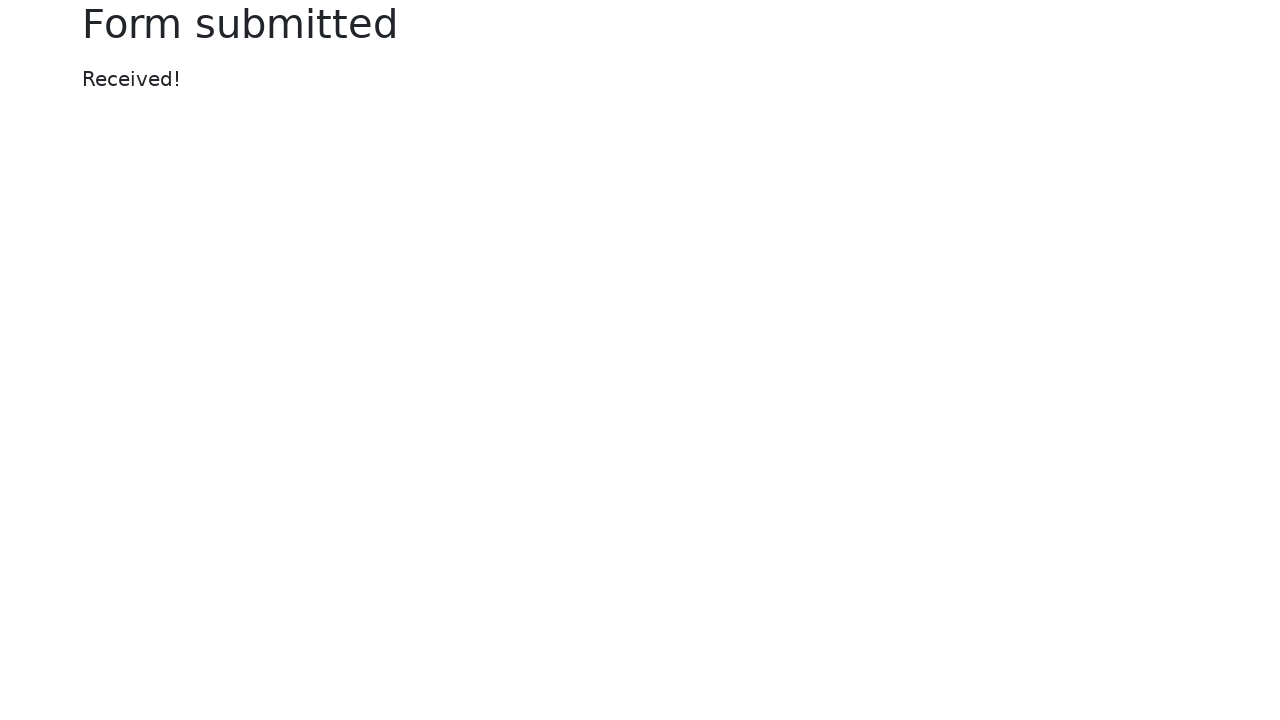

Verified success message equals 'Received!'
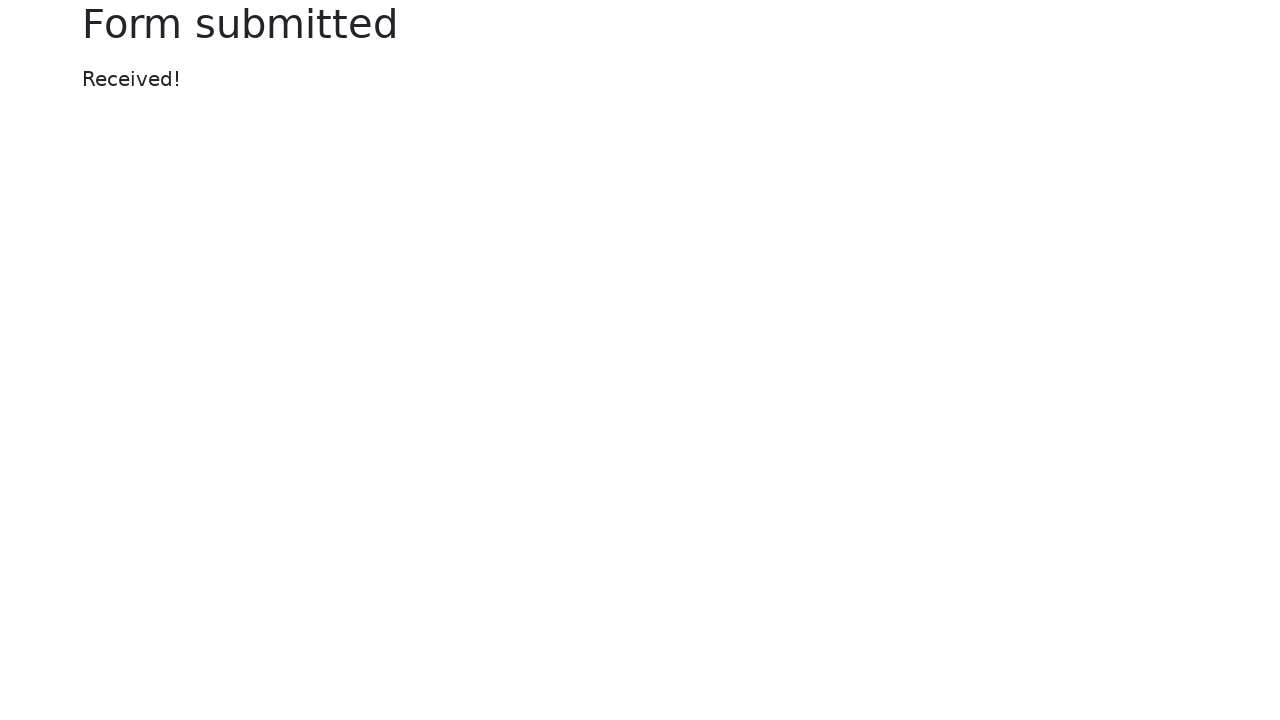

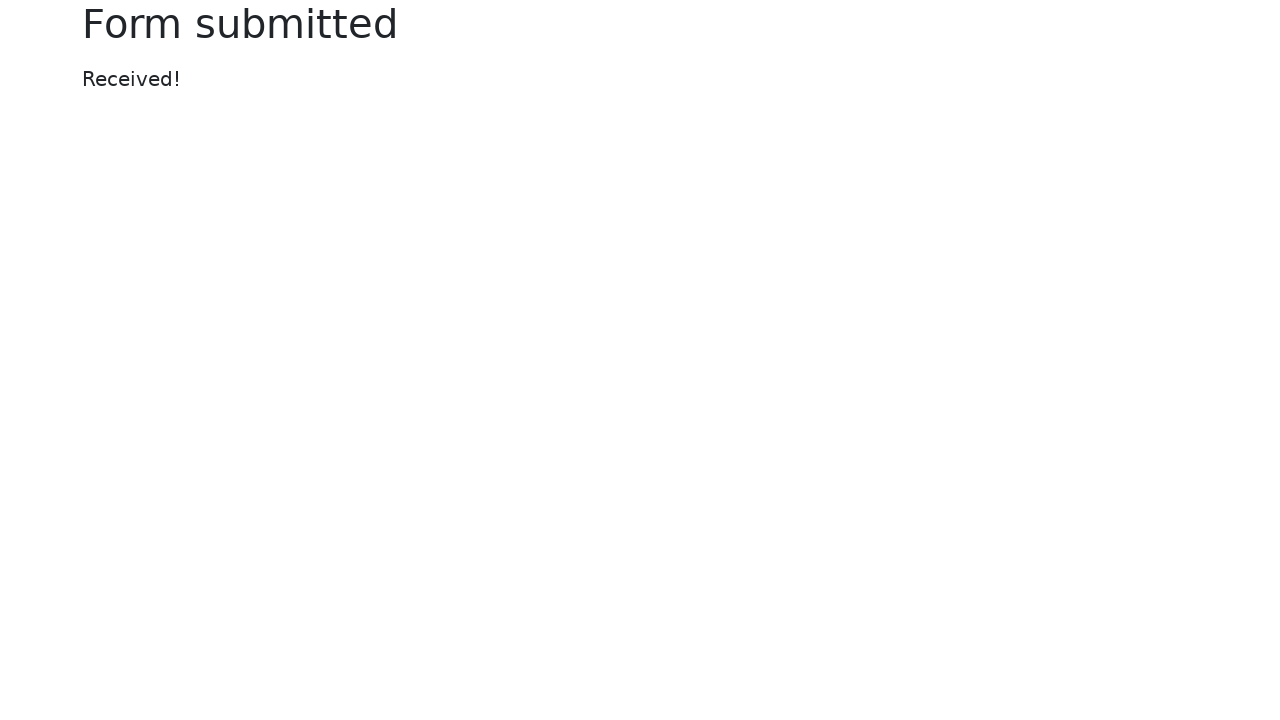